Tests autocomplete functionality by typing a country name and selecting from the suggestions

Starting URL: https://demo.automationtesting.in/AutoComplete.html

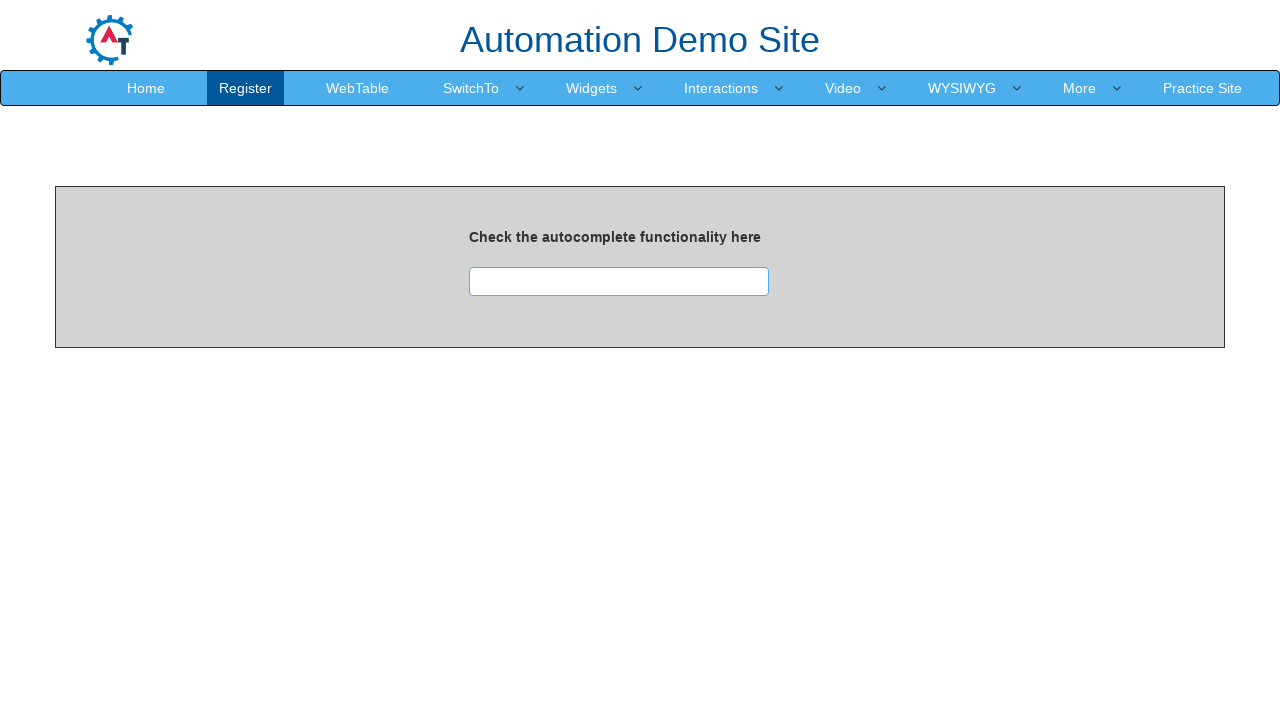

Typed 'Georgia' into the autocomplete search box on #searchbox
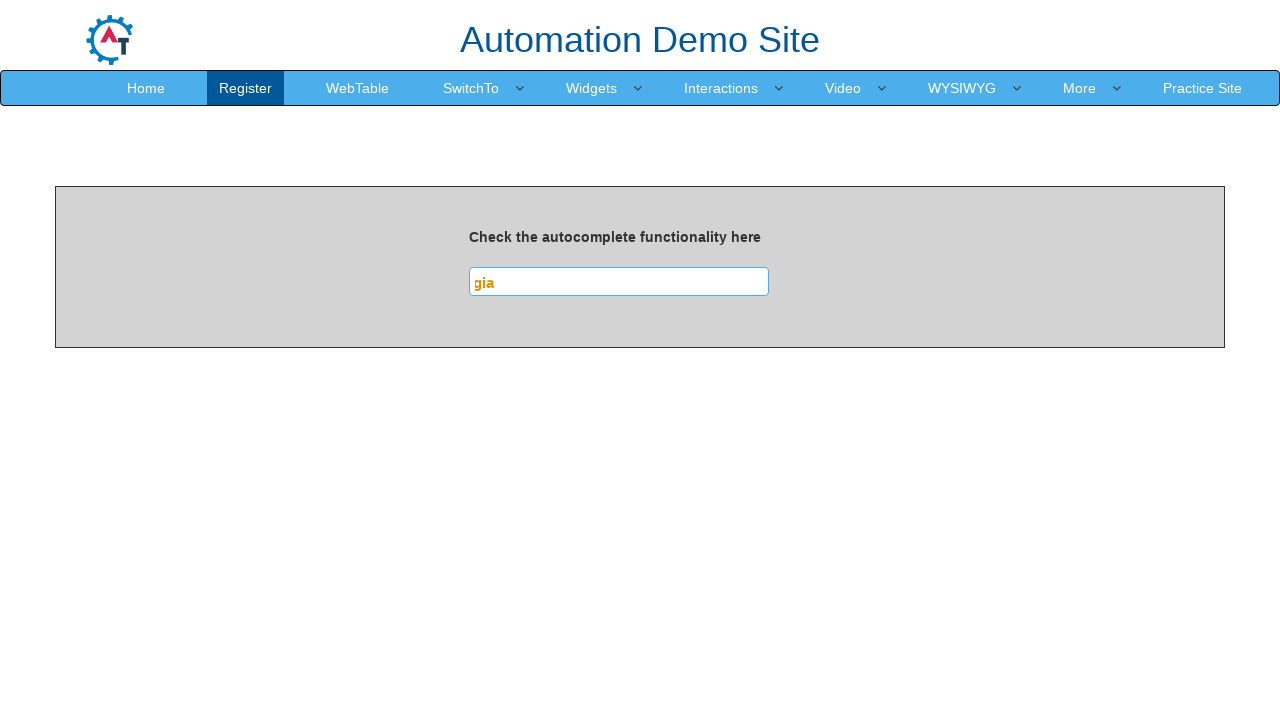

Autocomplete suggestions appeared
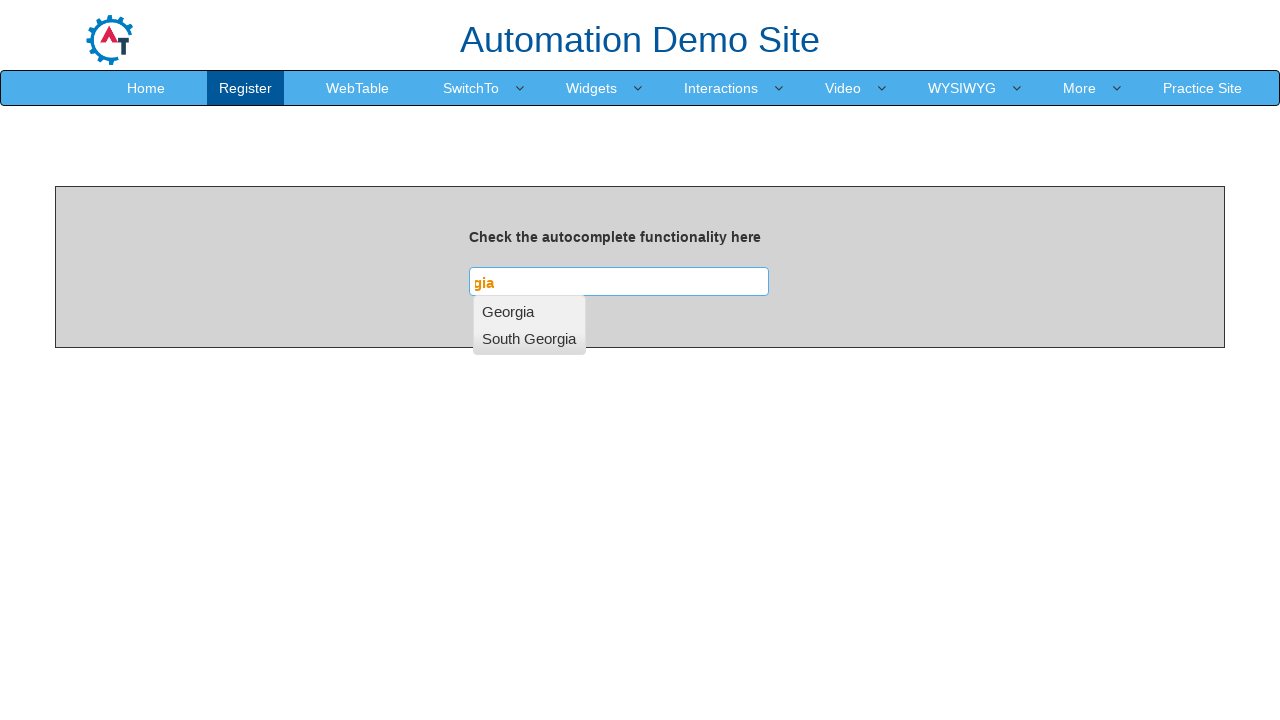

Selected 'Georgia' from autocomplete suggestions at (529, 311) on .ui-menu-item >> nth=0
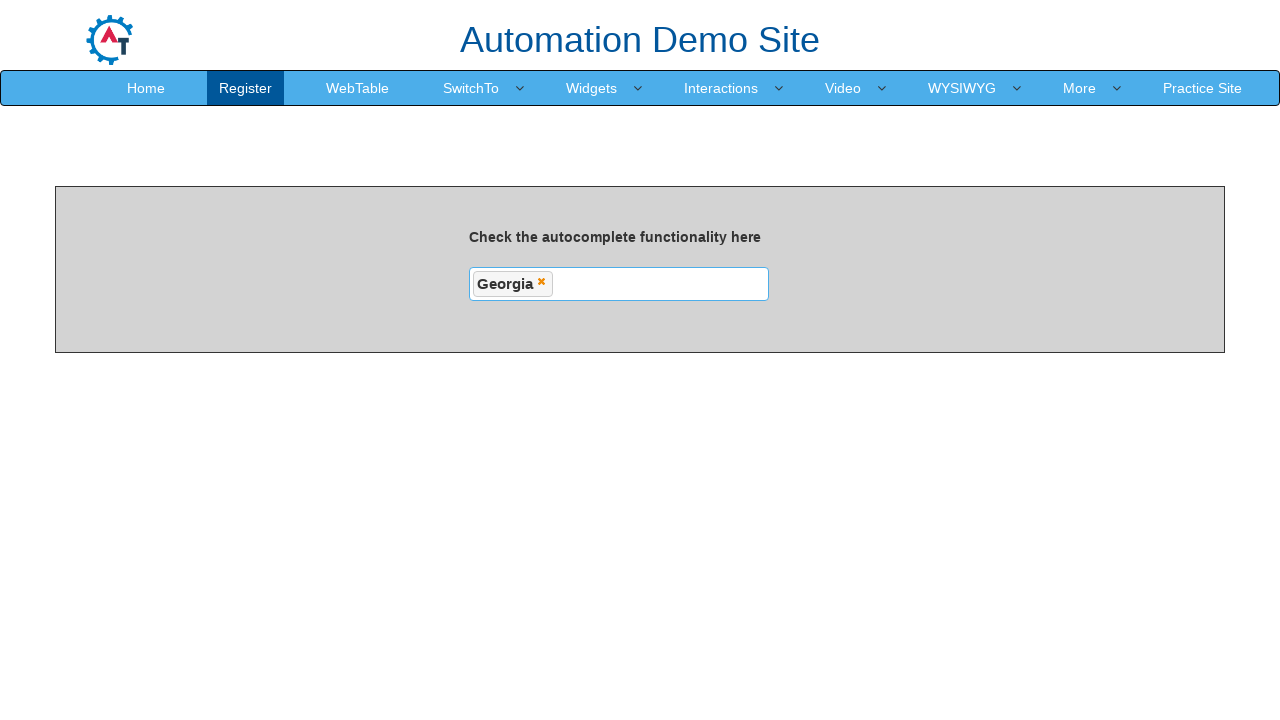

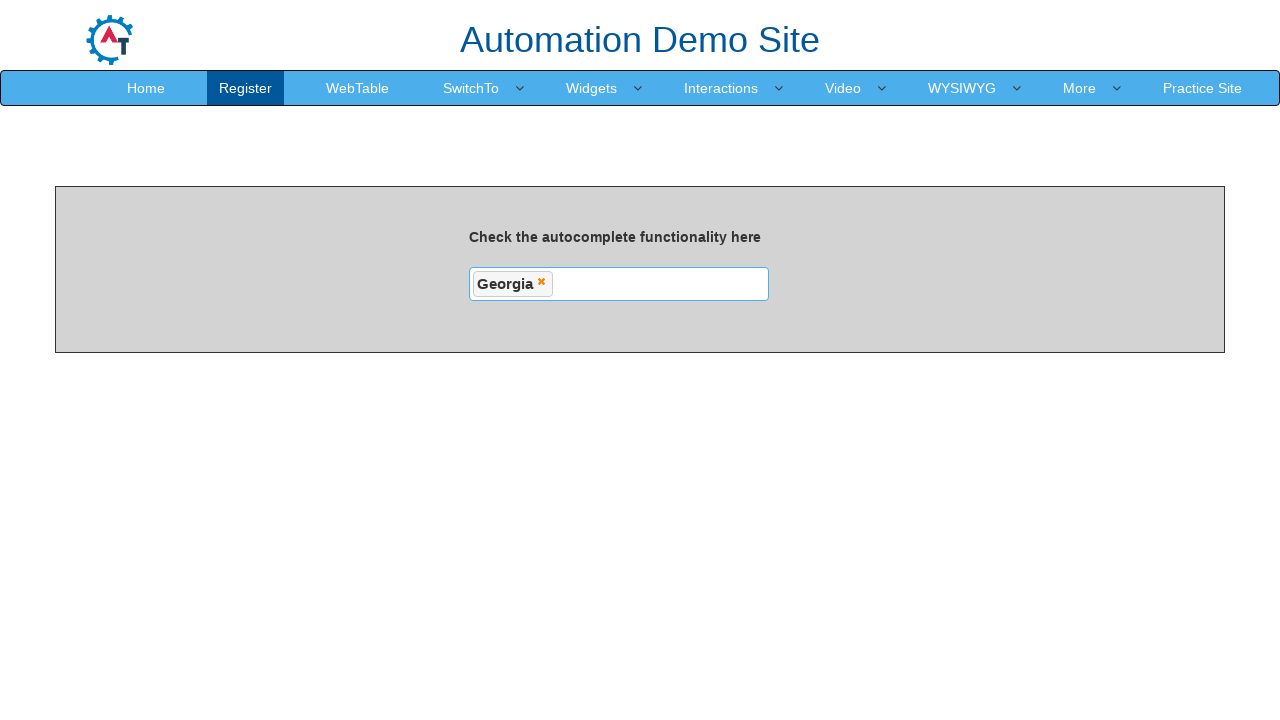